Tests navigation by clicking through different links on the page including About and Home links

Starting URL: https://contacts-app.tobbymarshall815.vercel.app/home

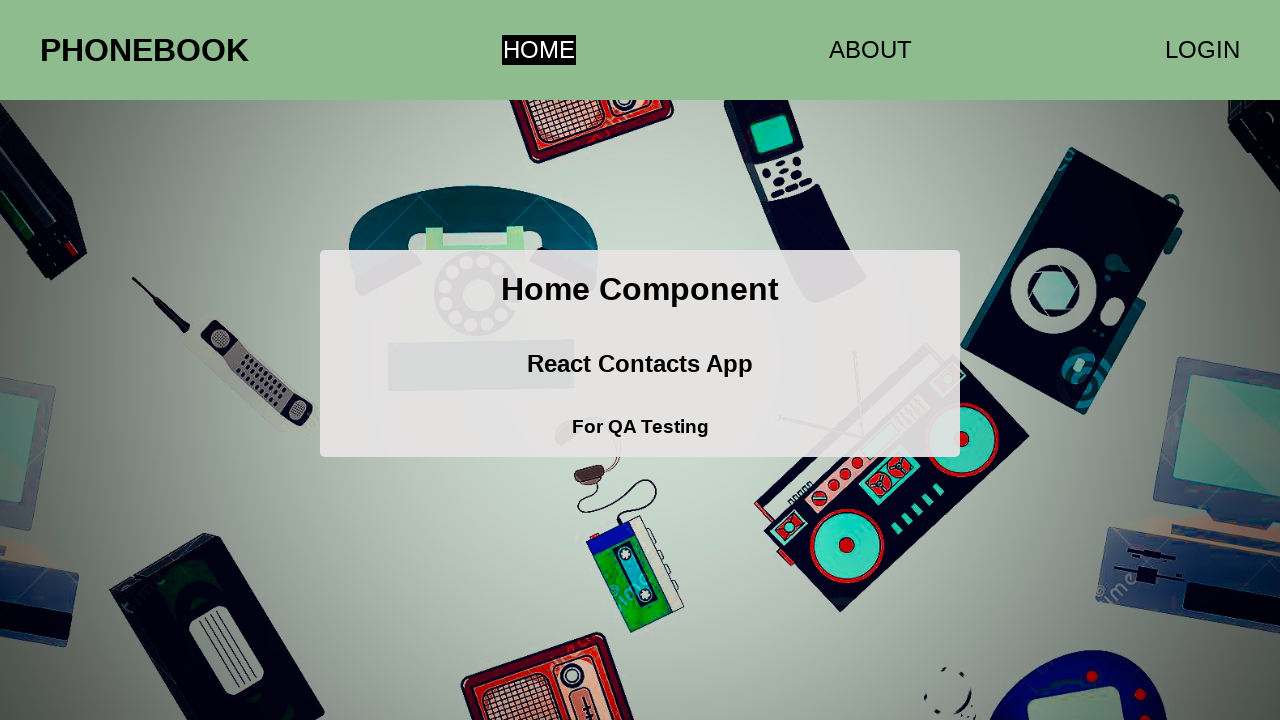

Located all anchor links on the page
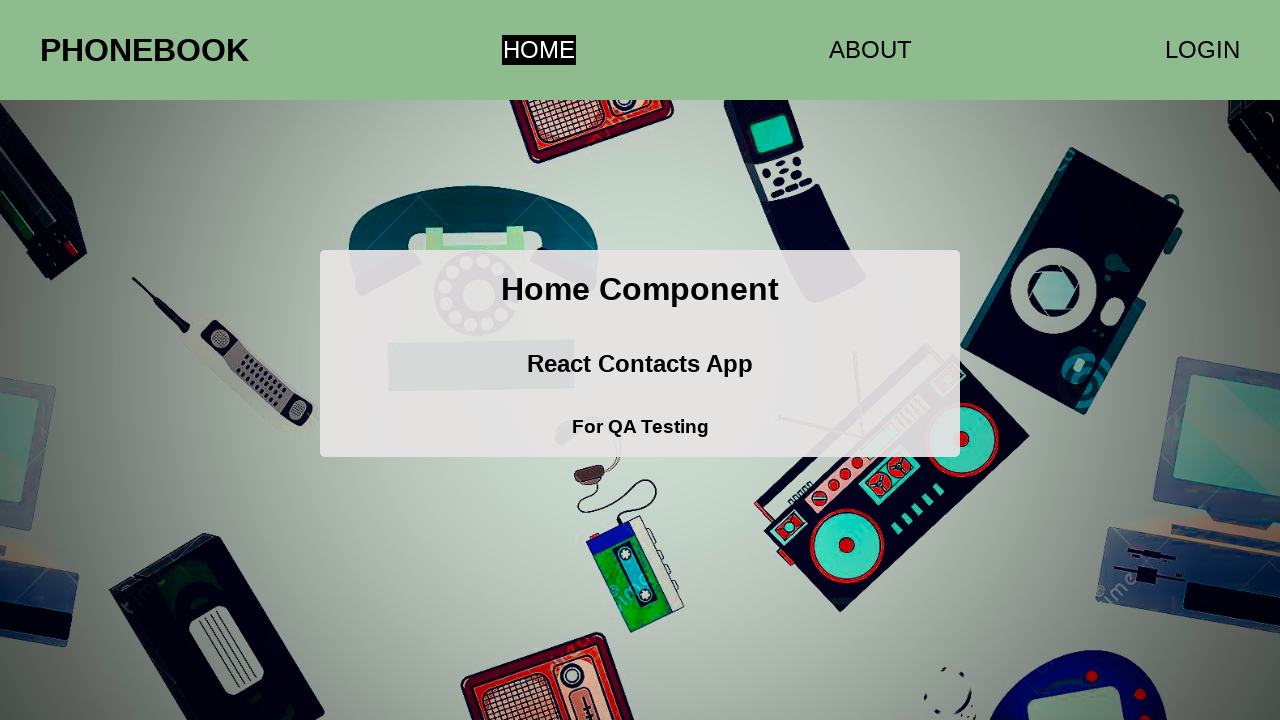

Clicked on About link at (870, 50) on a >> nth=1
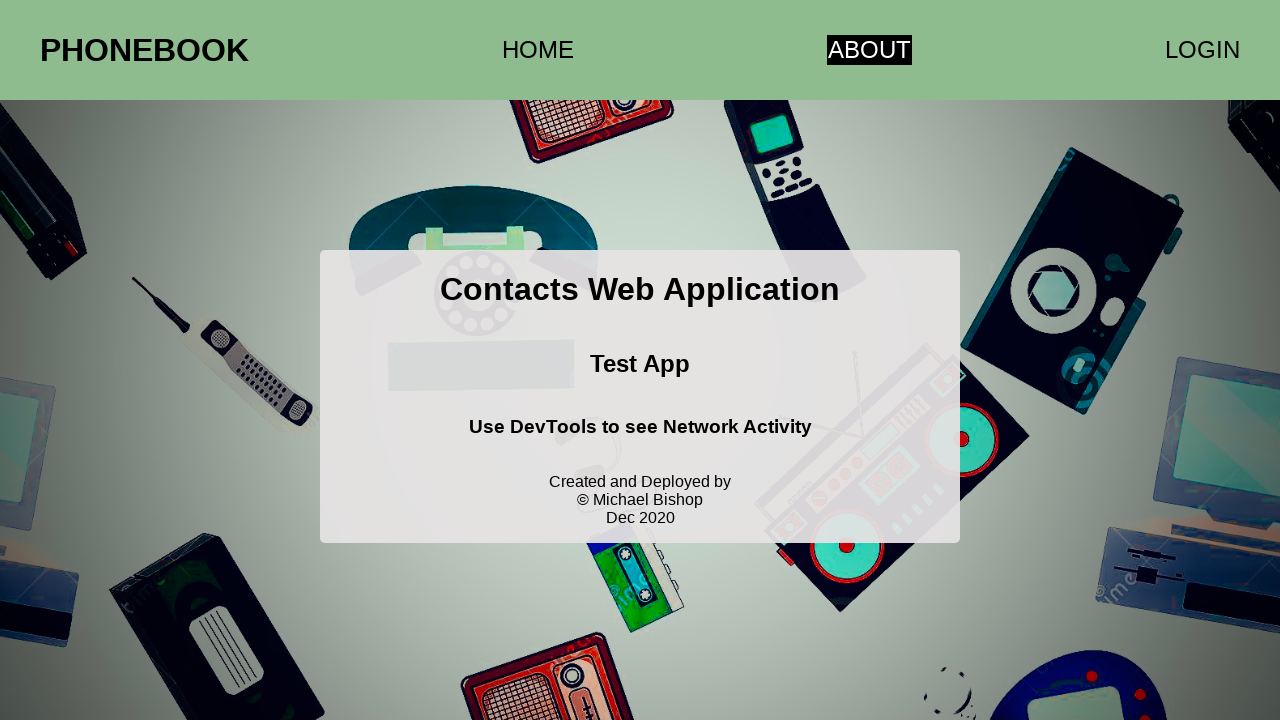

Clicked on About link again at (870, 50) on a >> nth=1
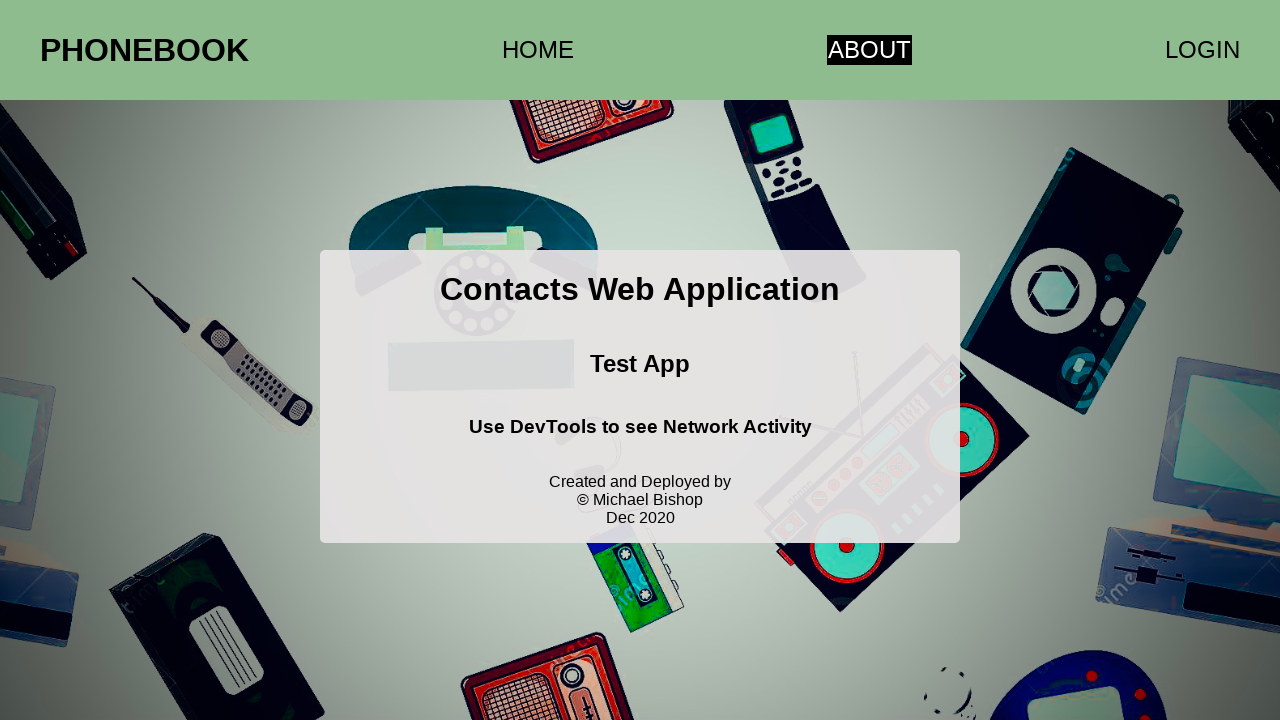

Clicked on Home link at (538, 50) on a >> nth=0
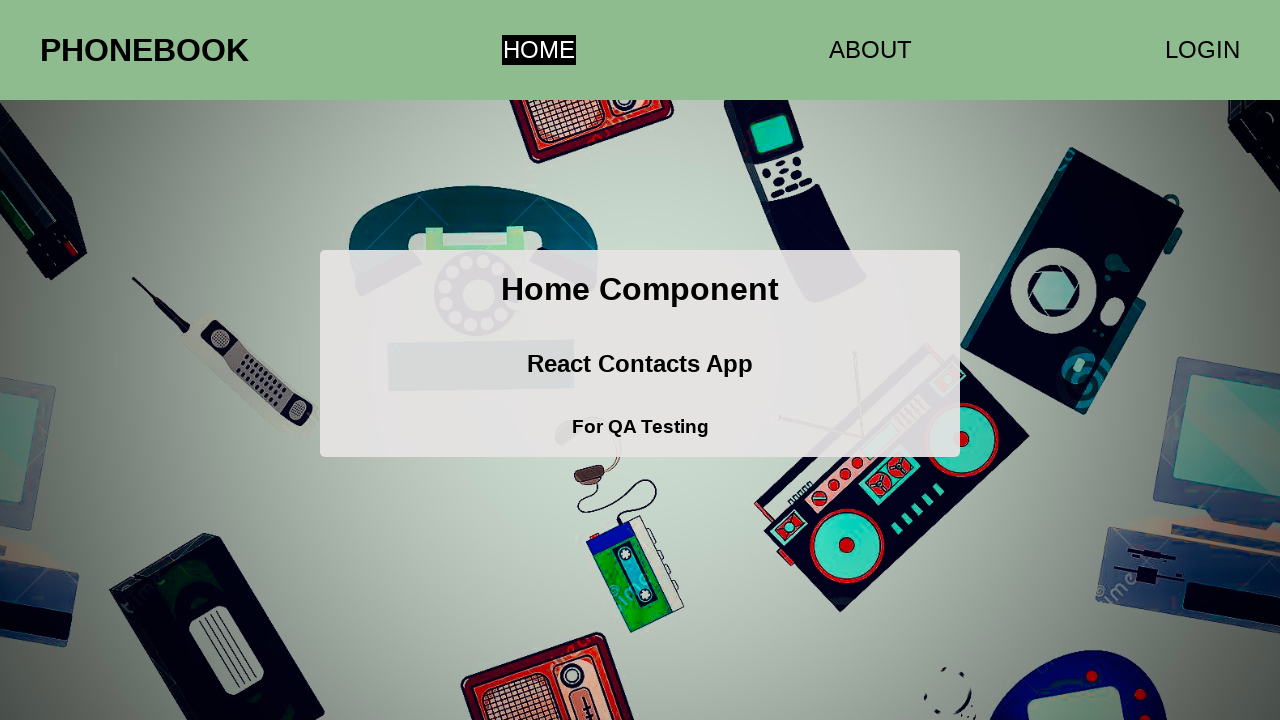

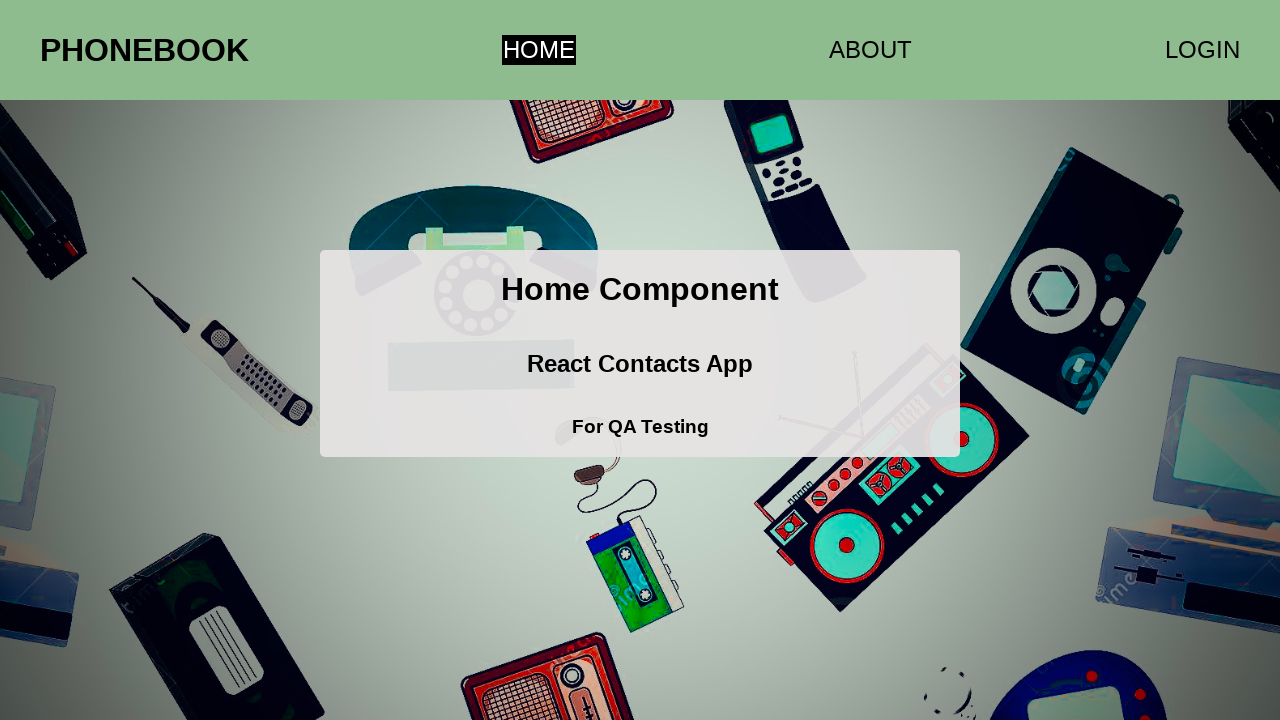